Tests DuckDuckGo search functionality by entering a search phrase and clicking the search button

Starting URL: https://www.duckduckgo.com

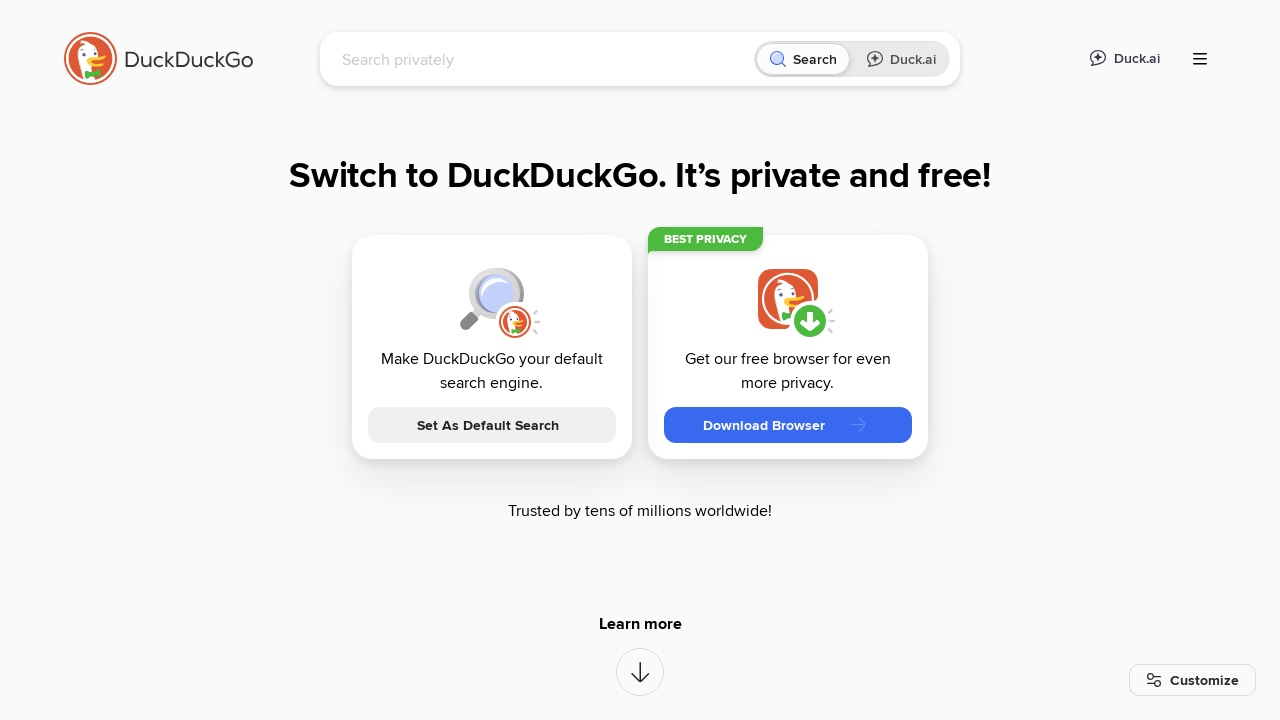

Filled search box with 'artificial intelligence news' on #searchbox_input
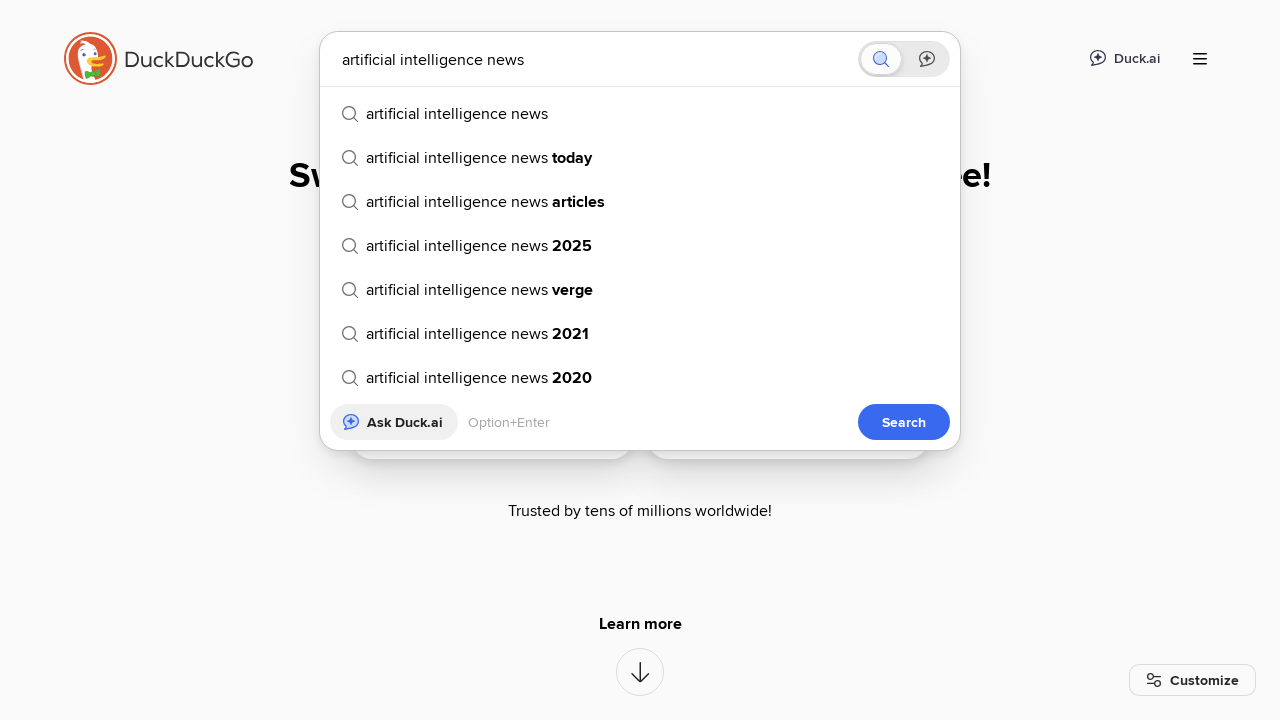

Clicked the search button at (904, 422) on xpath=//button[contains(@class, 'searchbox_searchButton')]
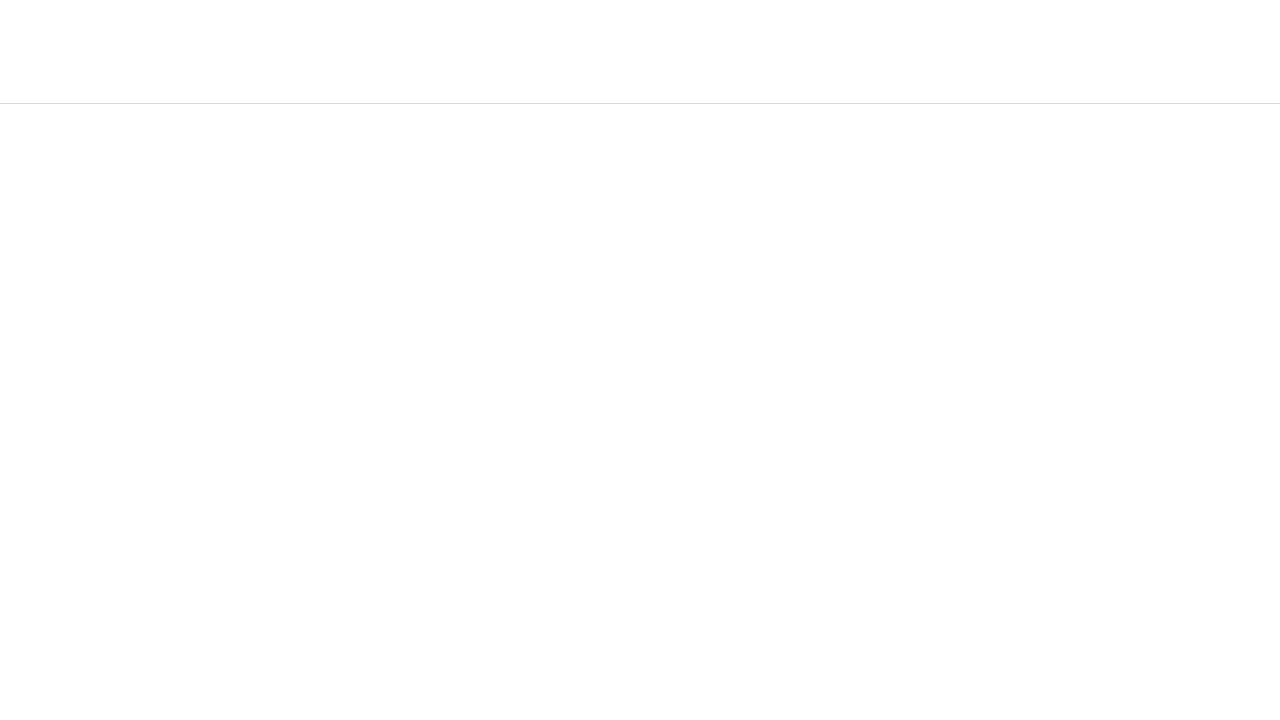

Search results loaded and network became idle
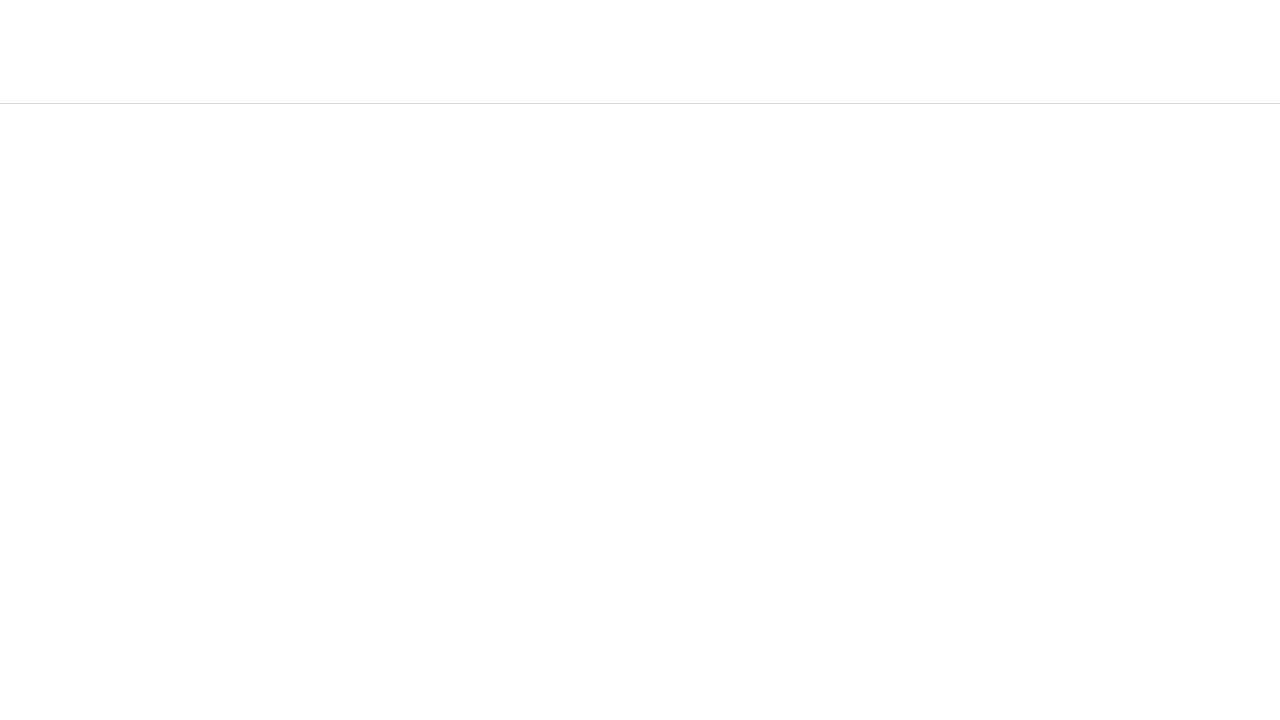

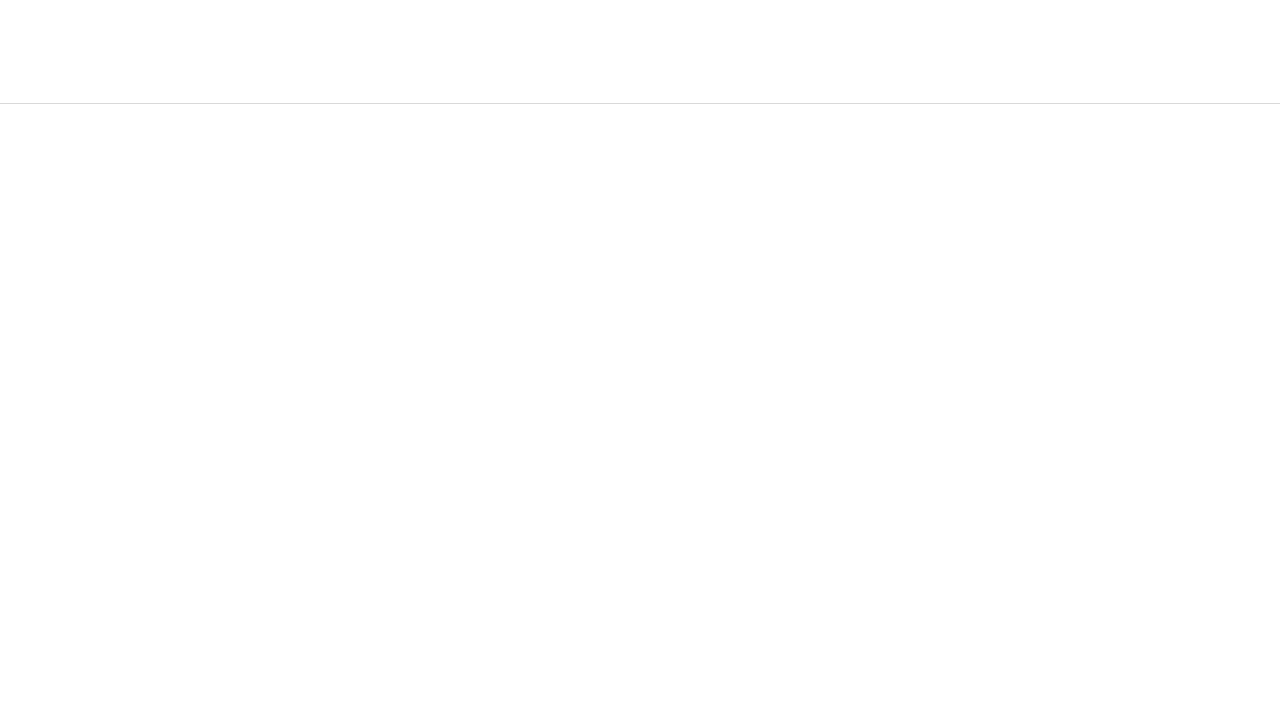